Tests getting text from a JavaScript confirm dialog by triggering it, capturing the message, and dismissing it

Starting URL: https://the-internet.herokuapp.com/javascript_alerts

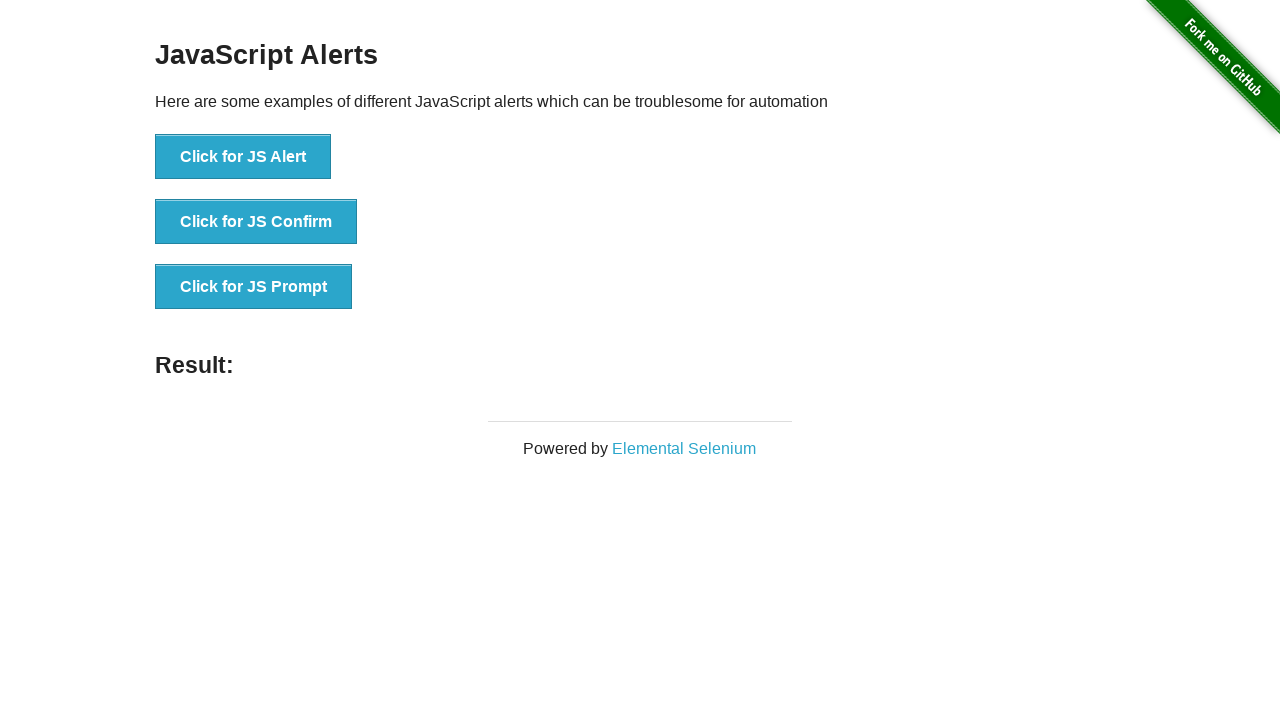

Set up dialog event listener to capture and dismiss alerts
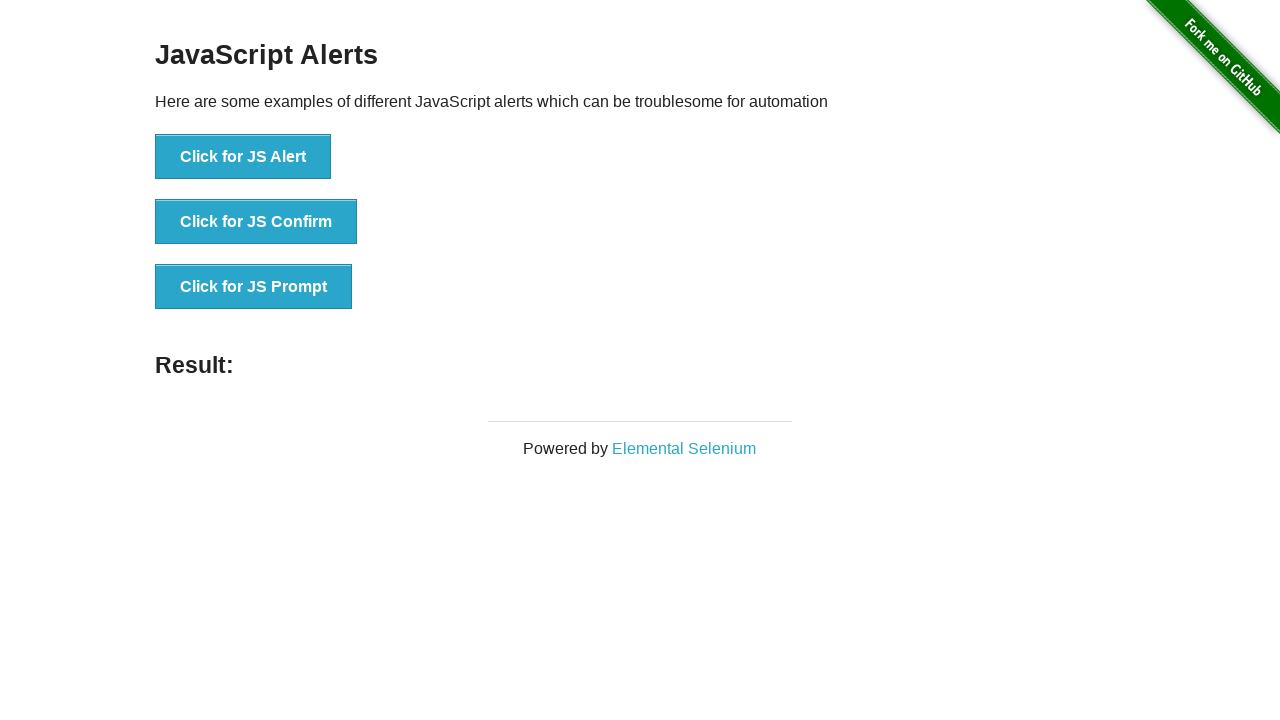

Clicked button to trigger JavaScript confirm dialog at (256, 222) on button[onclick='jsConfirm()']
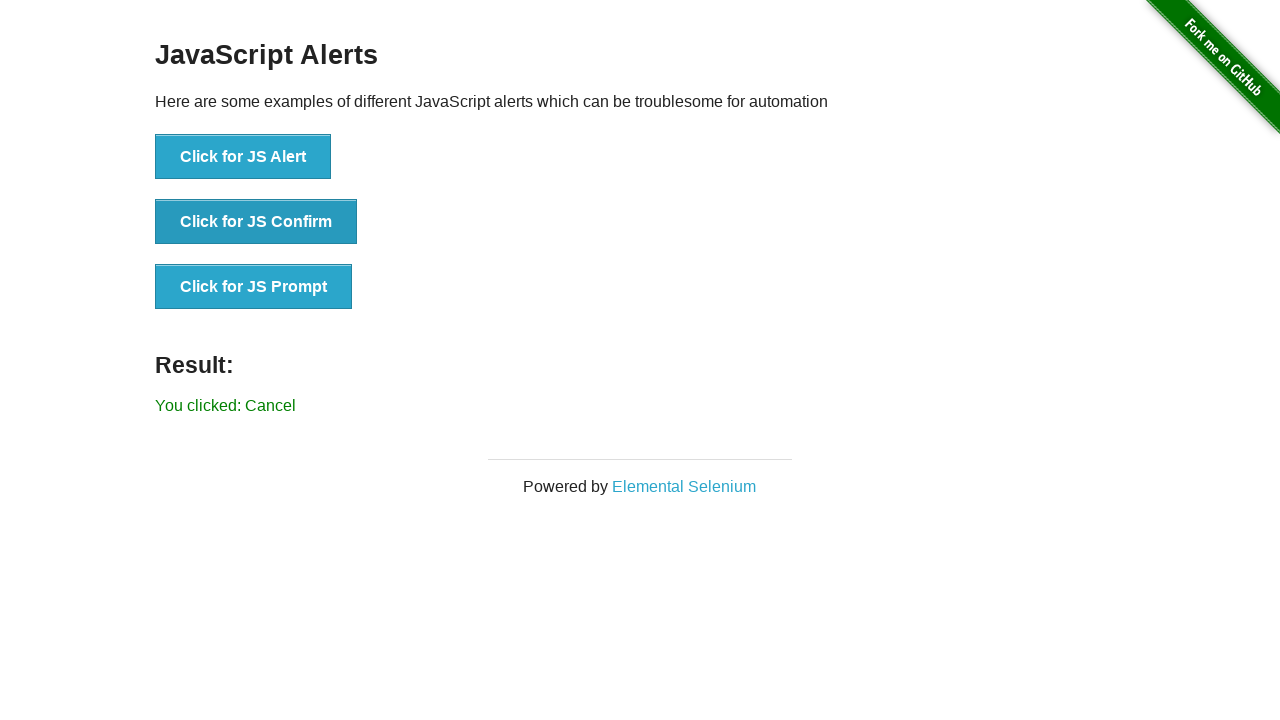

Waited for dialog to be processed
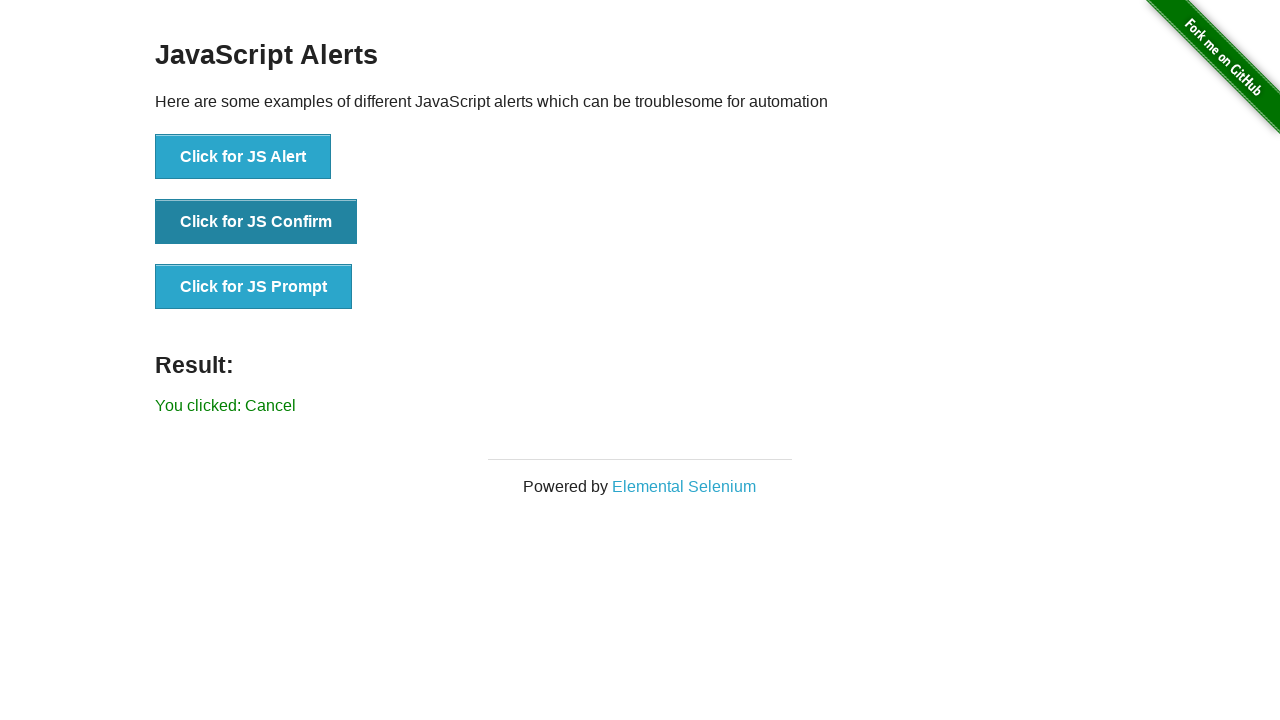

Verified alert text matches expected message 'I am a JS Confirm'
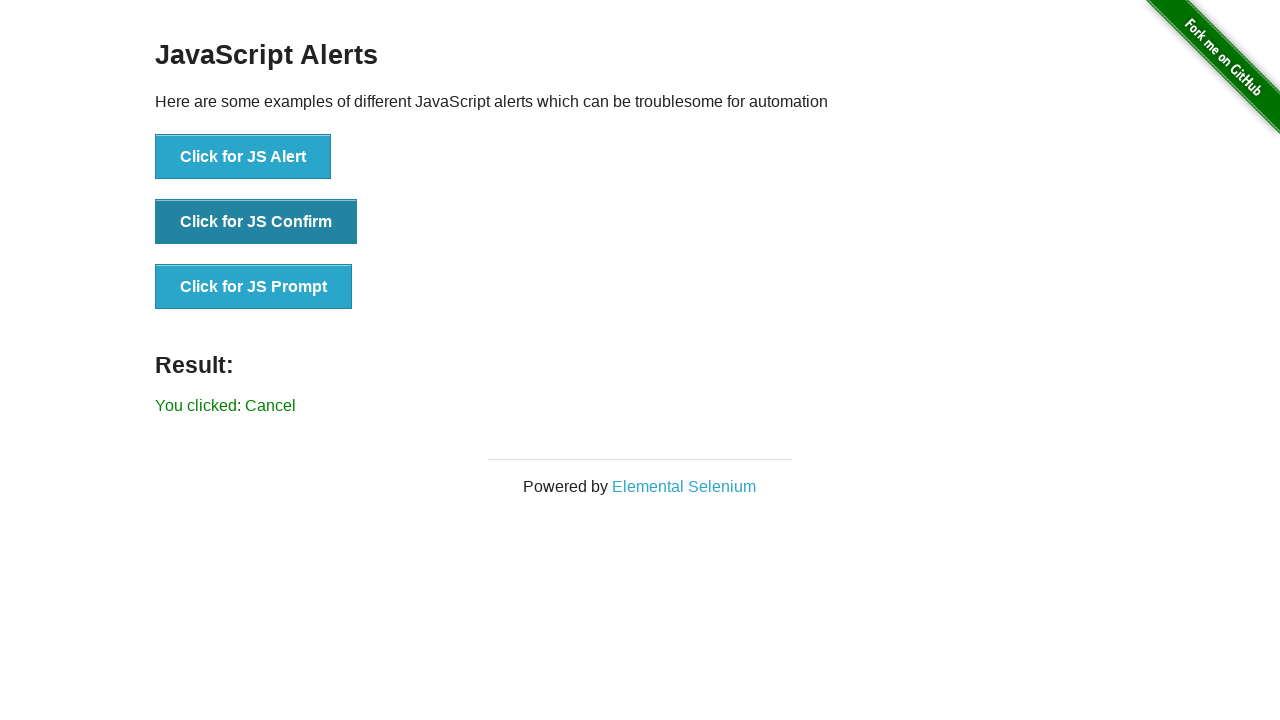

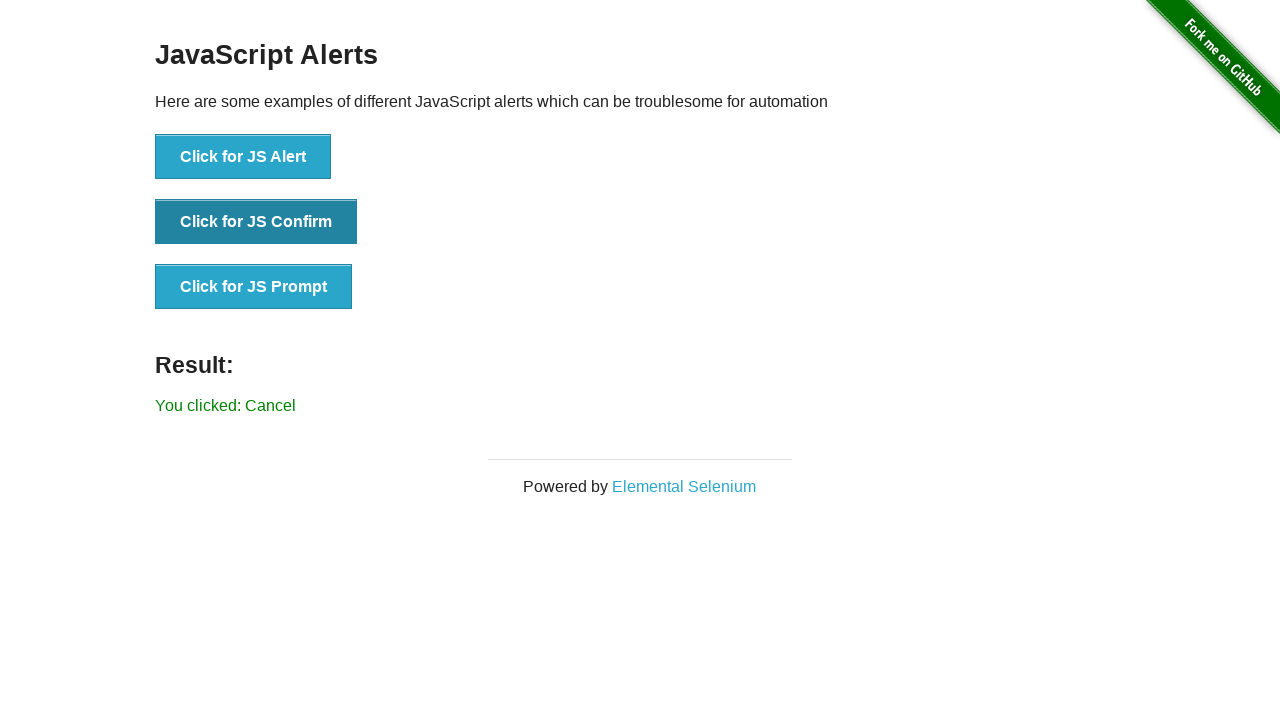